Tests input form validation on LambdaTest Selenium Playground by first attempting to submit an empty form to trigger validation, then filling all form fields (name, email, password, company, website, address details) and submitting to verify success message.

Starting URL: https://www.lambdatest.com/selenium-playground

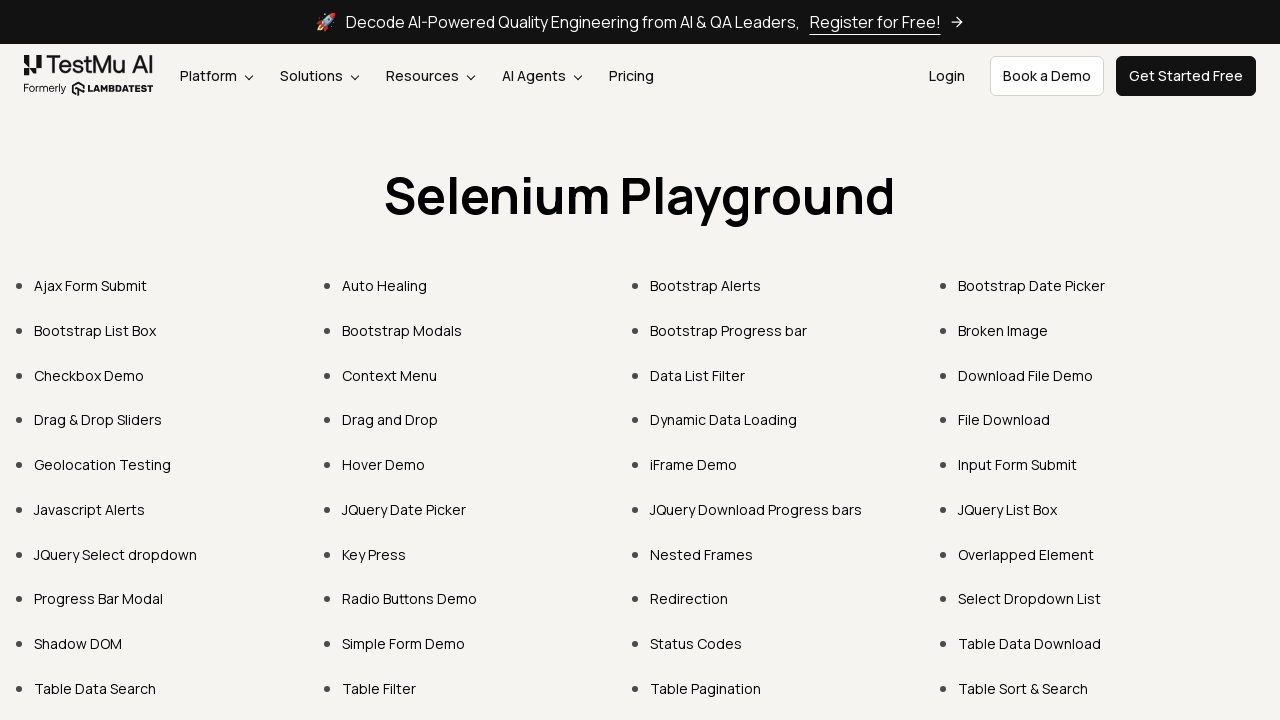

Clicked on 'Input Form Submit' link at (1018, 464) on xpath=//a[text()='Input Form Submit']
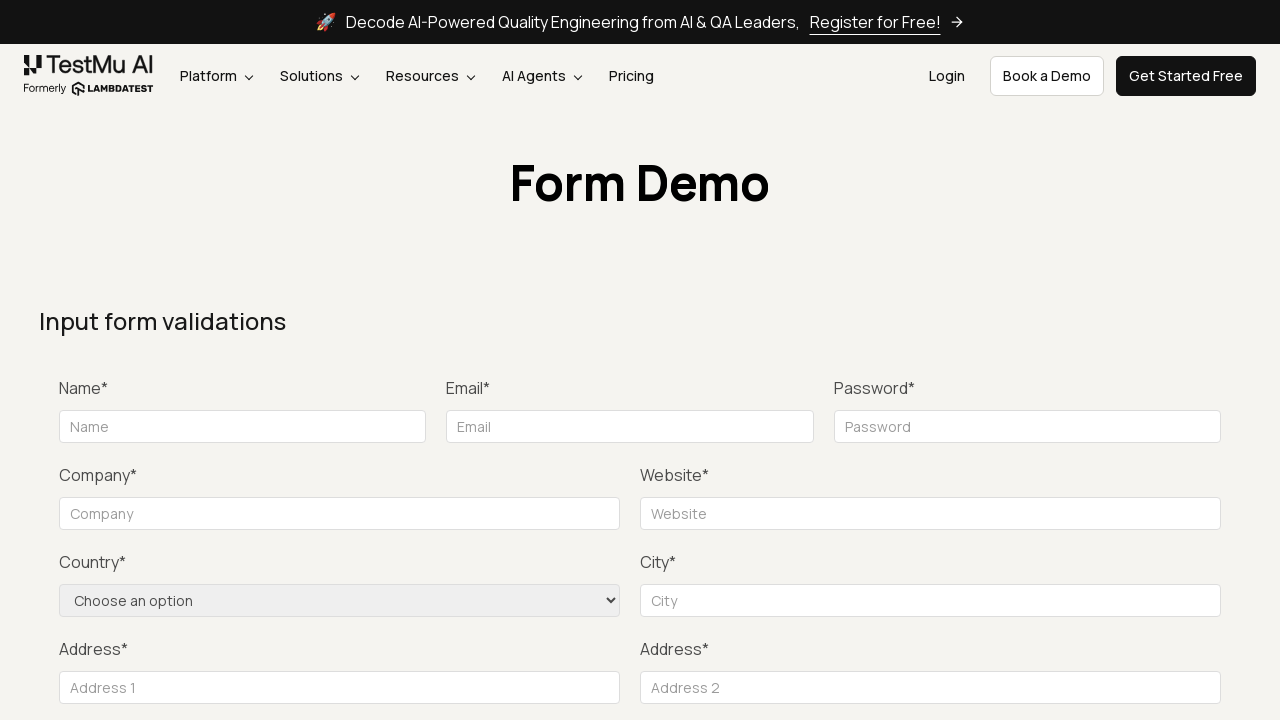

Input form validations page loaded
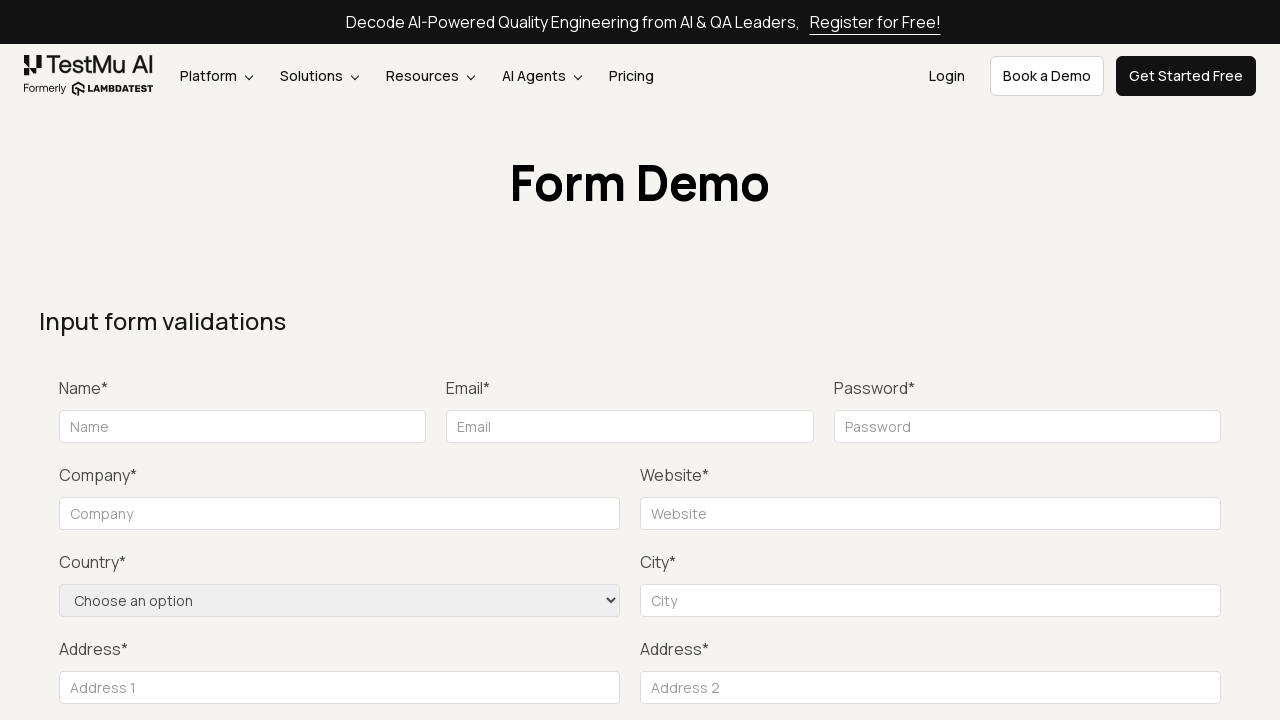

Clicked Submit button without filling form to trigger validation at (1131, 360) on xpath=//button[text()='Submit']
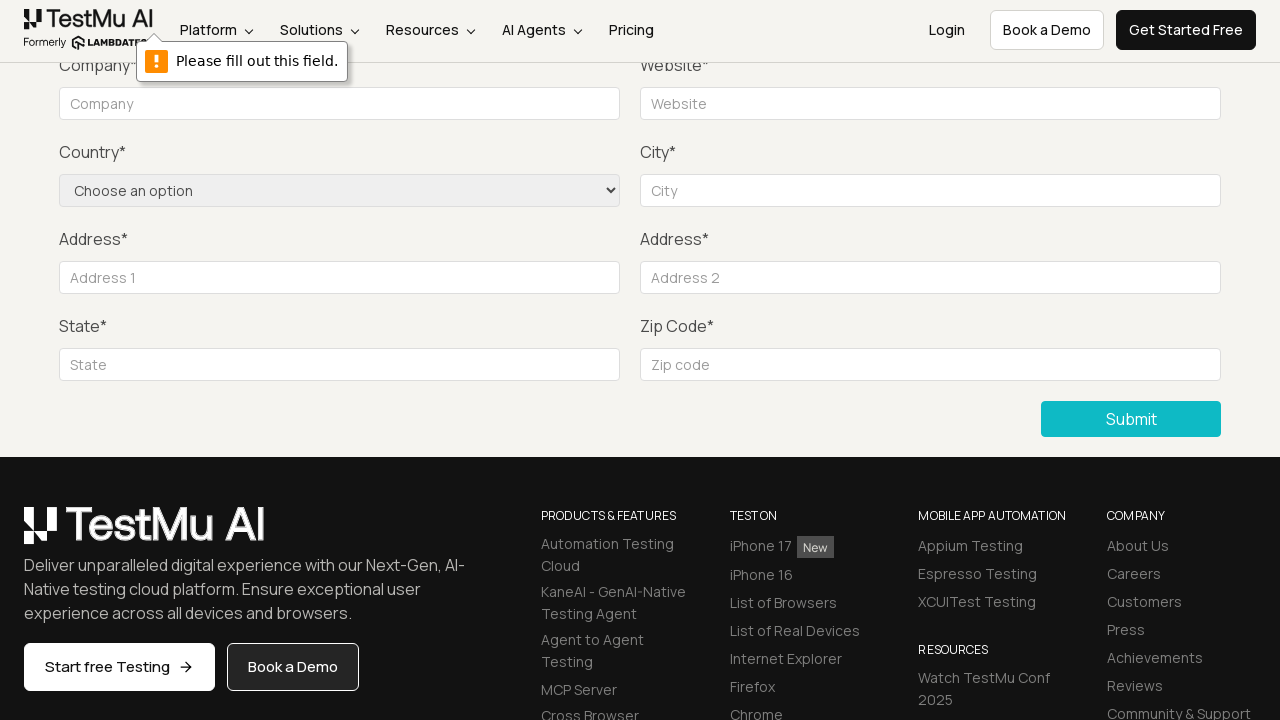

Filled Name field with 'TestUser' on //input[@placeholder='Name']
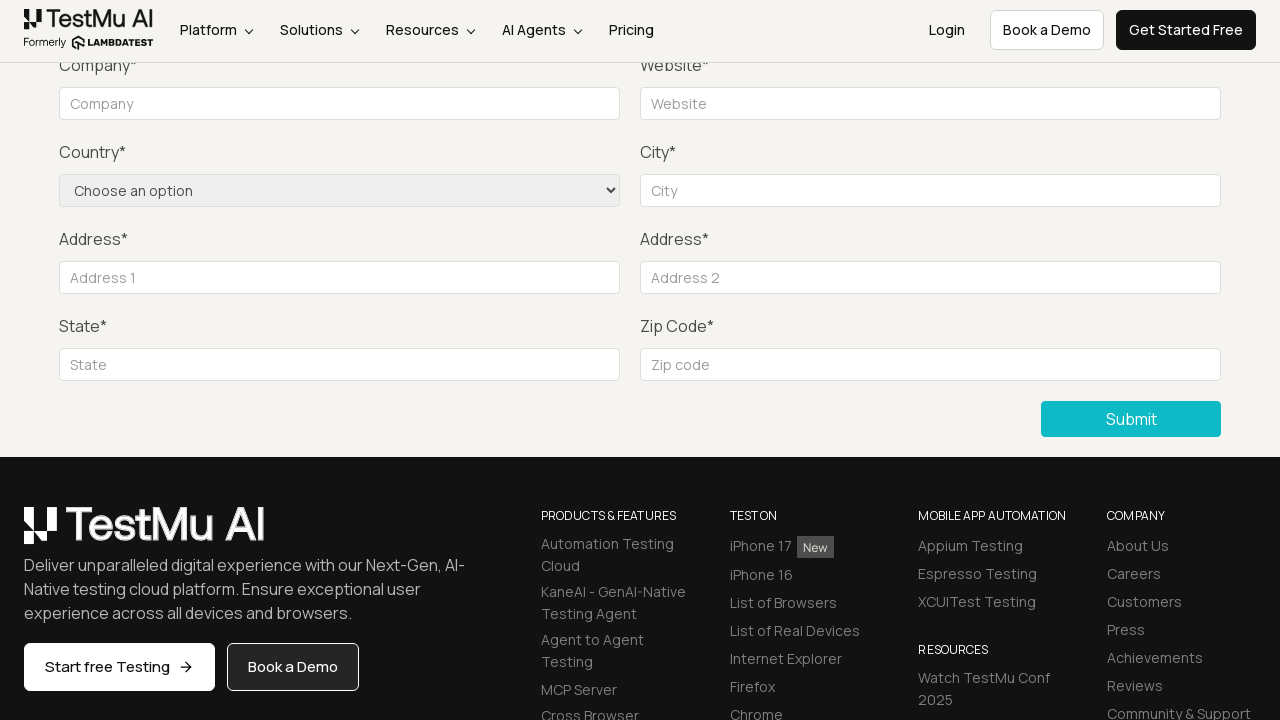

Filled Email field with 'testuser@example.com' on //input[@placeholder='Email']
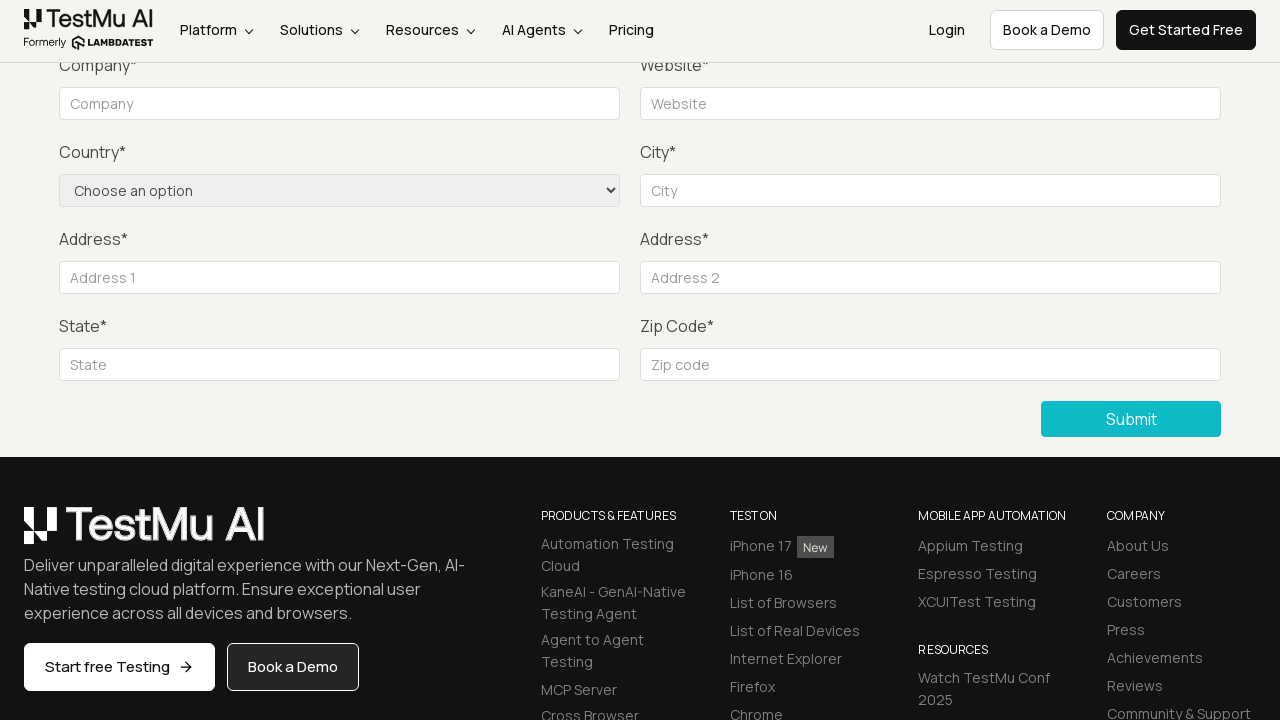

Filled Password field with 'TestUser@123' on //input[@placeholder='Password']
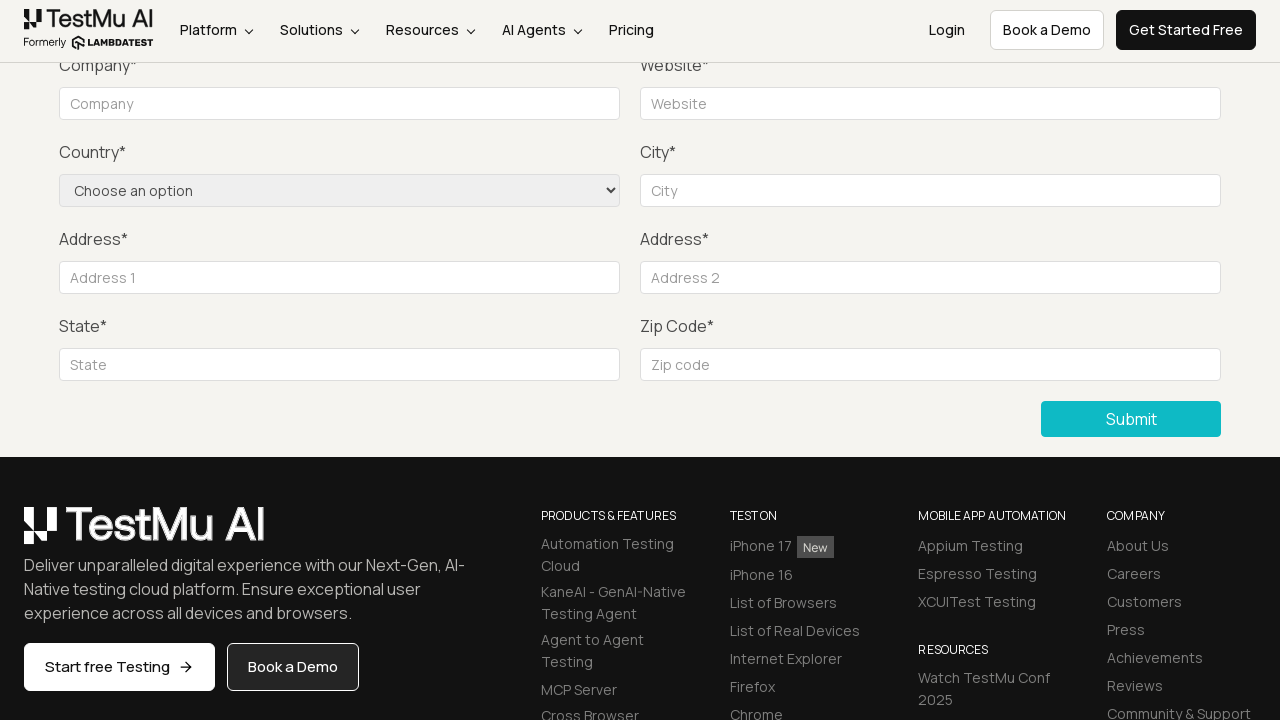

Filled Company field with 'Persistent' on //input[@placeholder='Company']
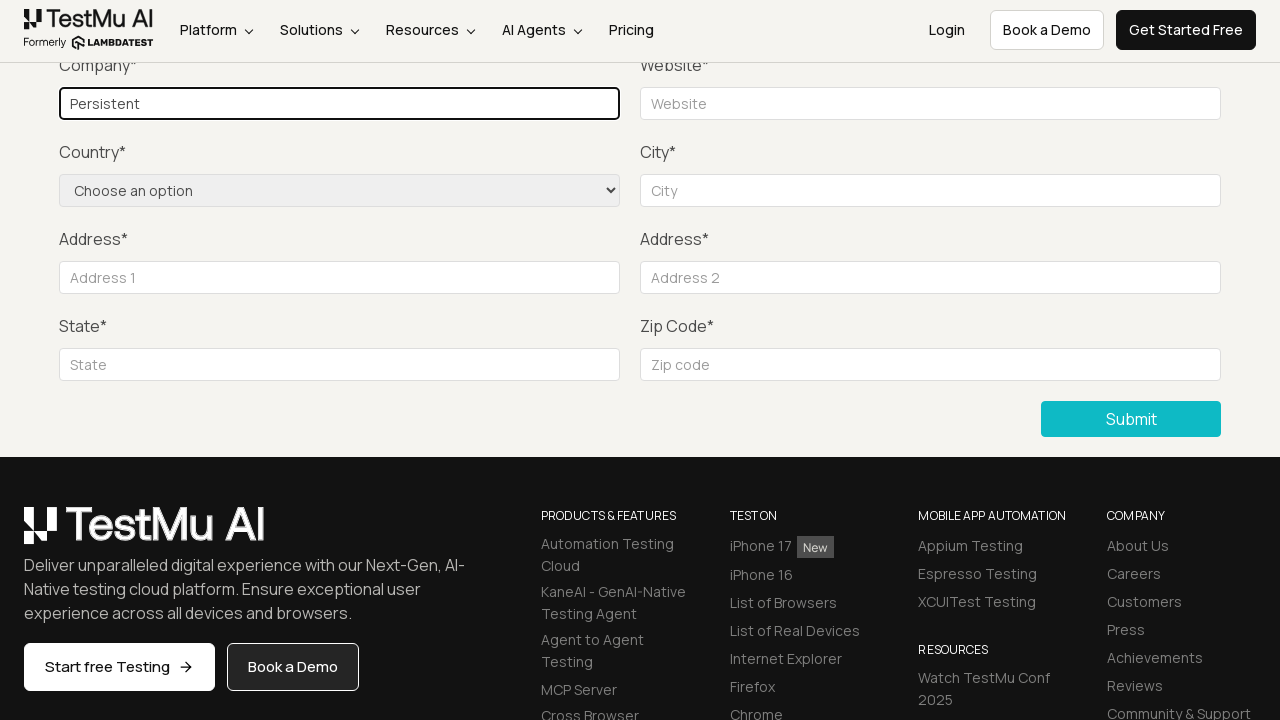

Filled Website field with 'www.testweb.com' on //input[@placeholder='Website']
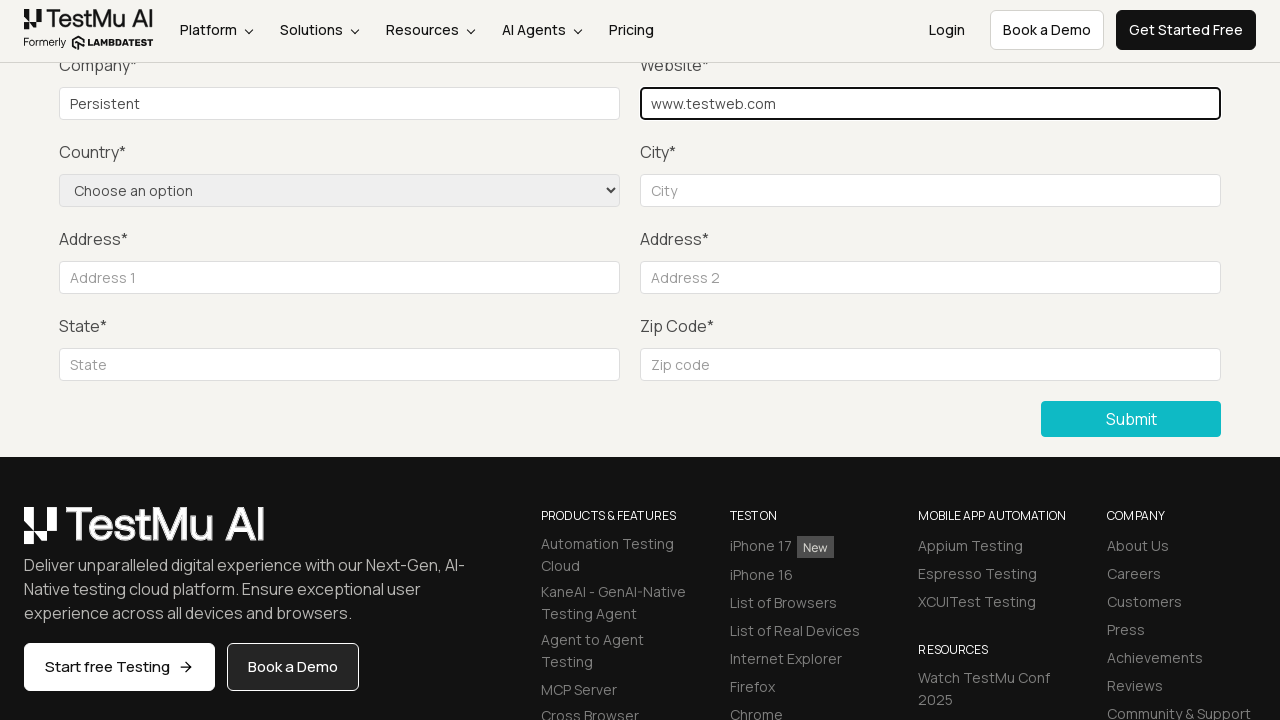

Filled City field with 'Hyderabad' on //input[@placeholder='City']
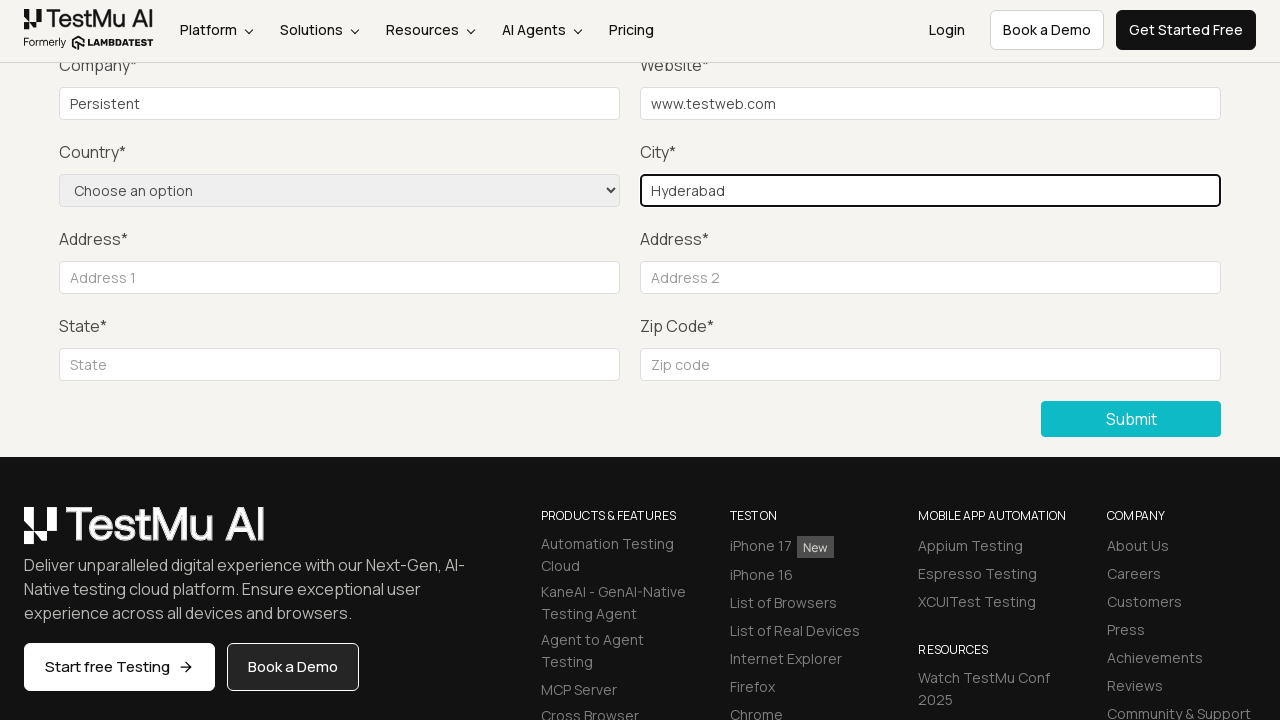

Selected 'US' from country dropdown on //select[@name='country']
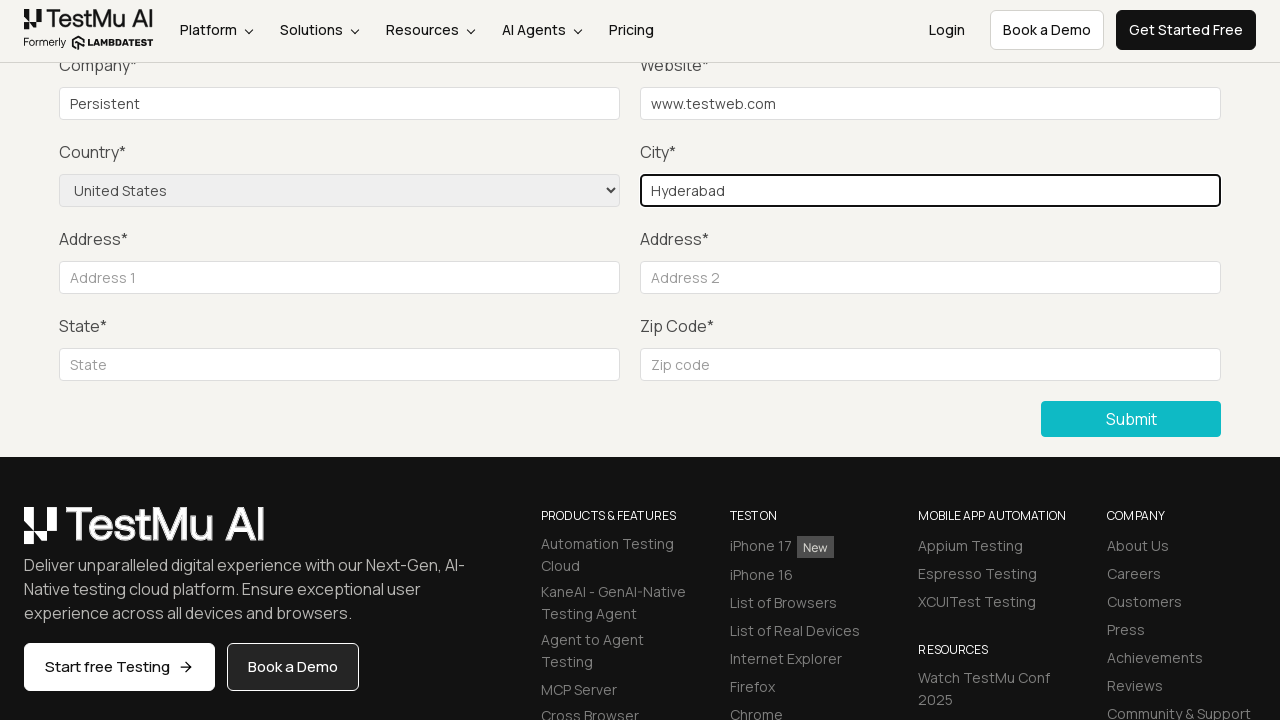

Filled Address 1 field with 'BhagyaNagar Colony' on //input[@placeholder='Address 1']
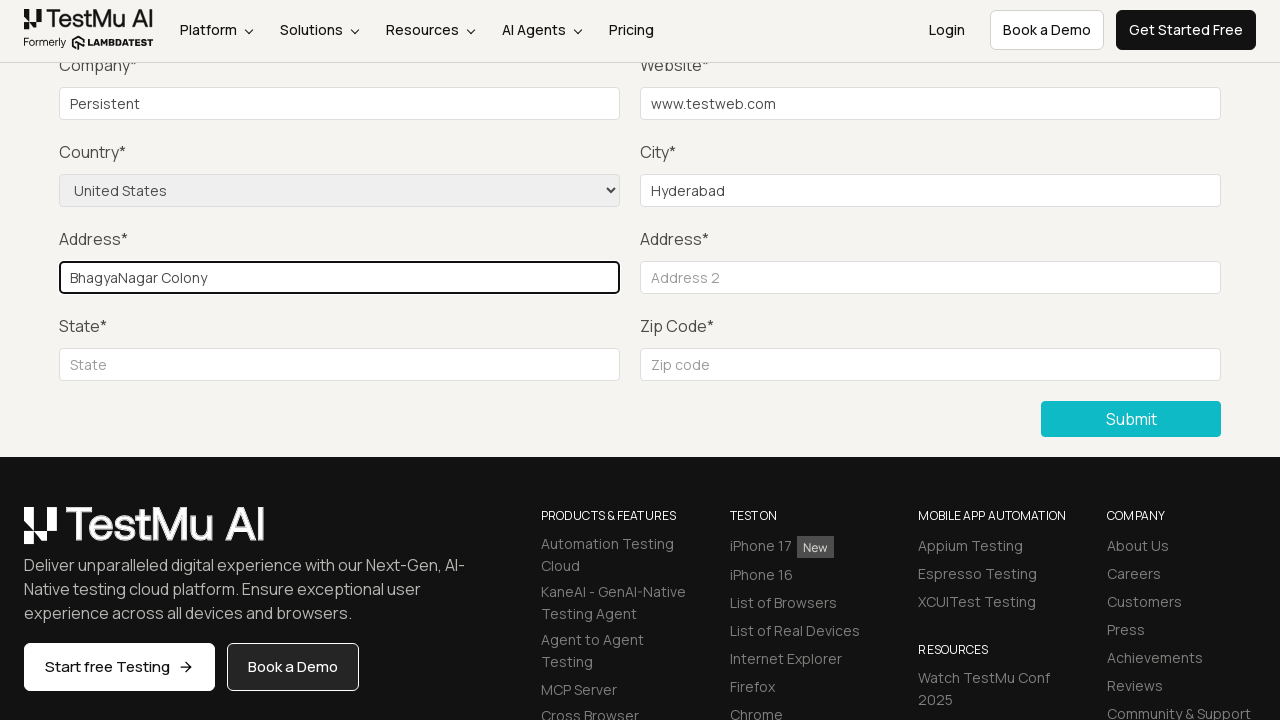

Filled Address 2 field with 'KukutPali' on //input[@placeholder='Address 2']
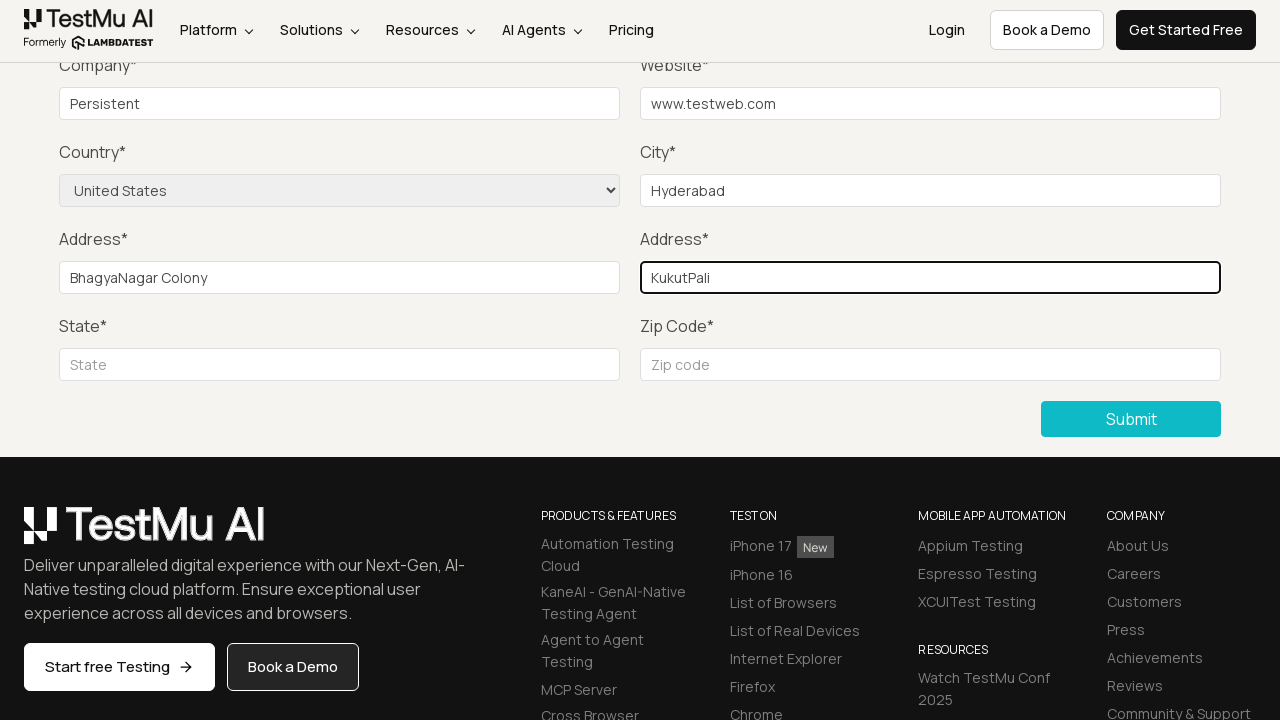

Filled State field with 'Telangana' on //input[@placeholder='State']
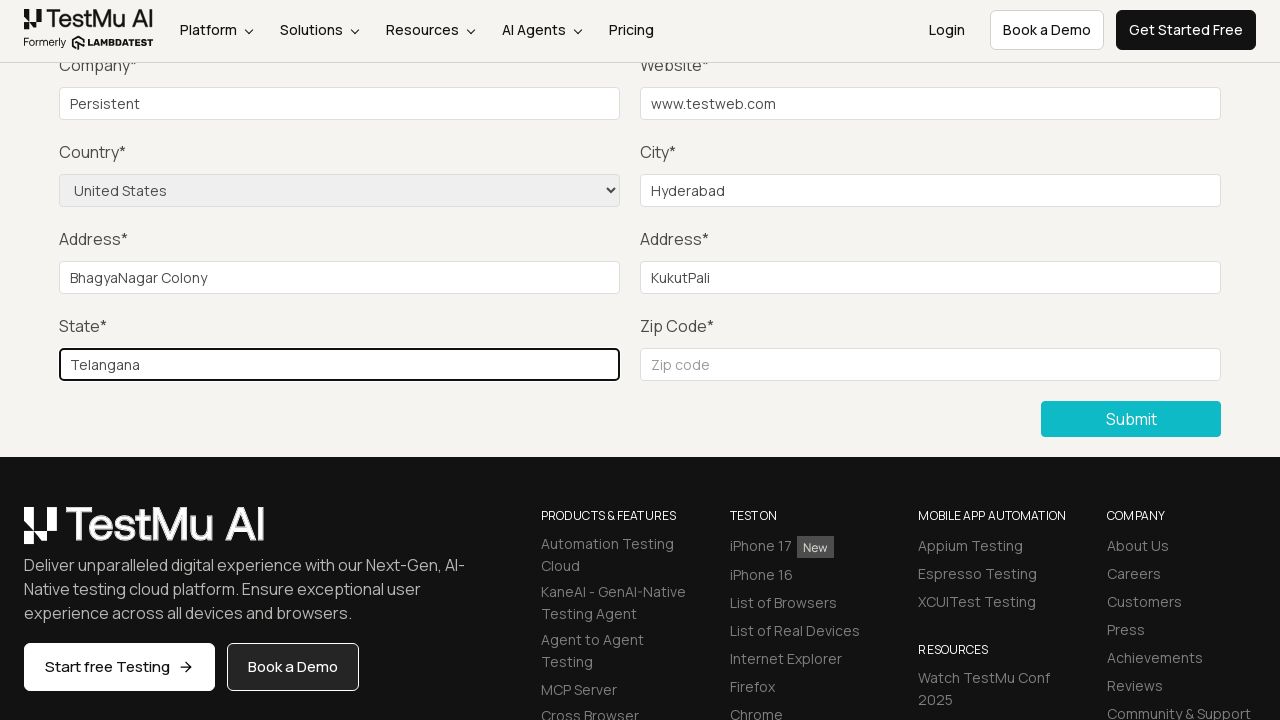

Filled Zip code field with '500072' on //input[@placeholder='Zip code']
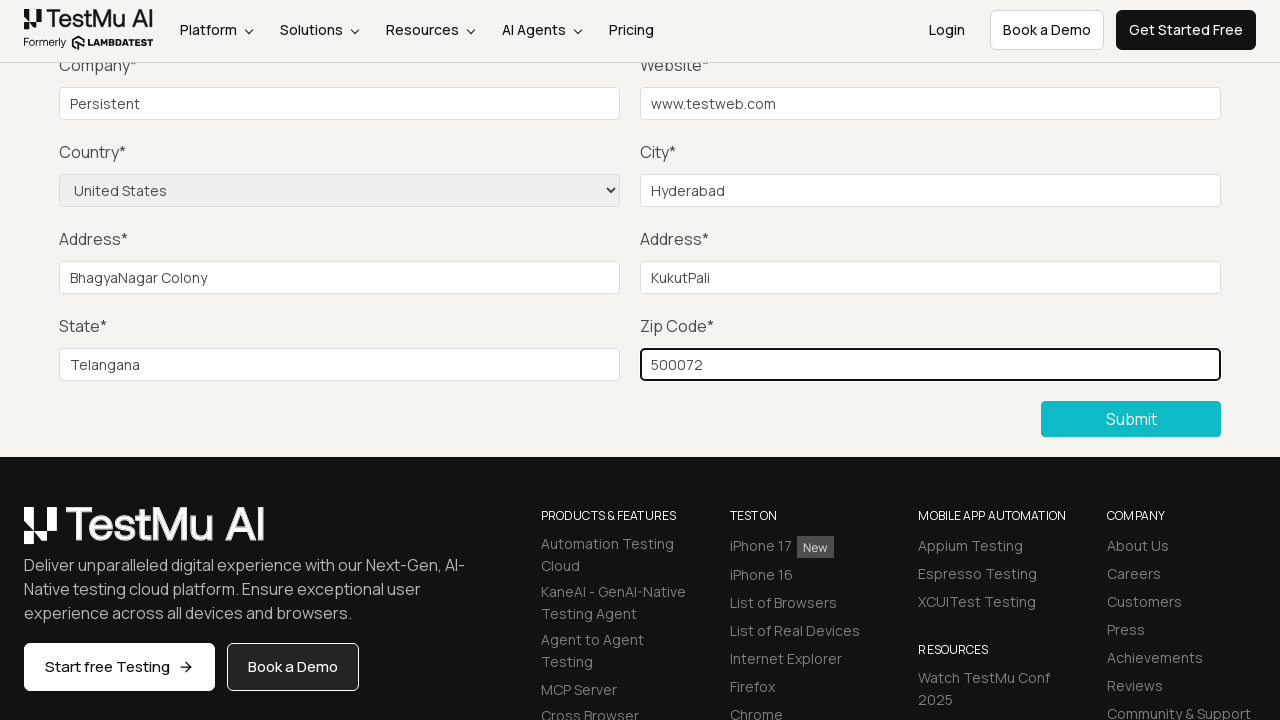

Clicked Submit button to submit completed form at (1131, 419) on xpath=//button[text()='Submit']
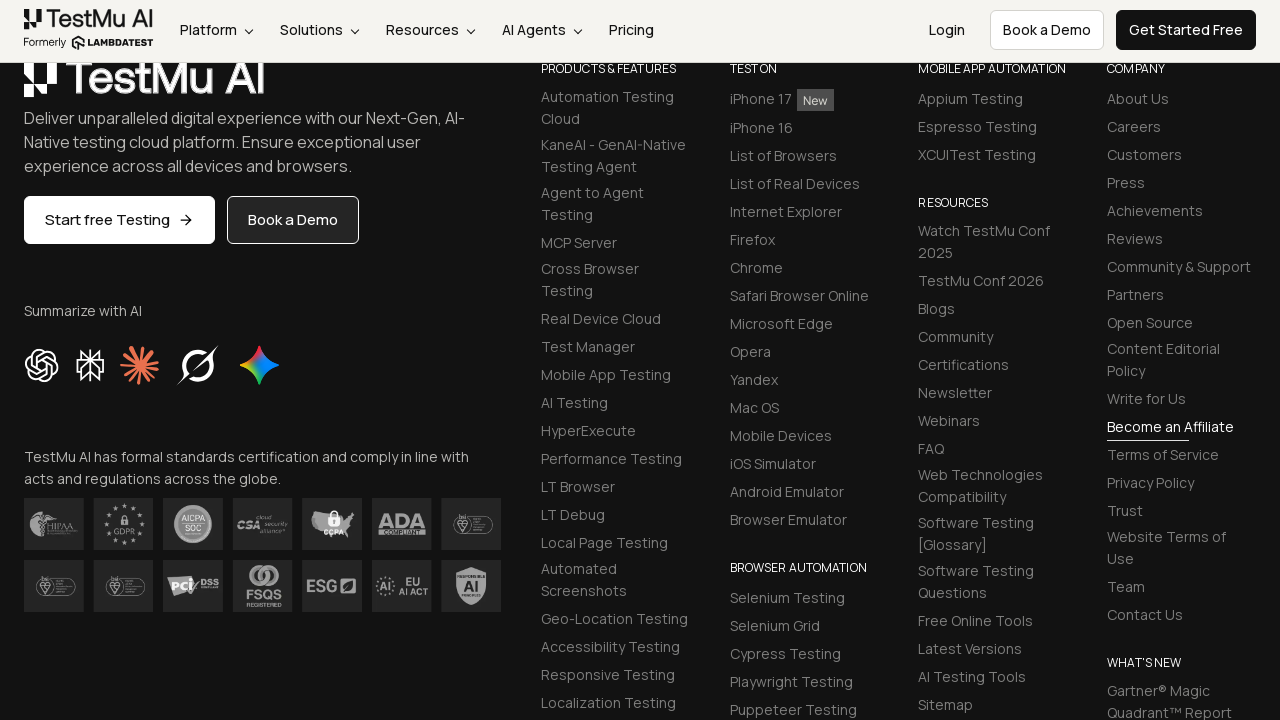

Success message appeared after form submission
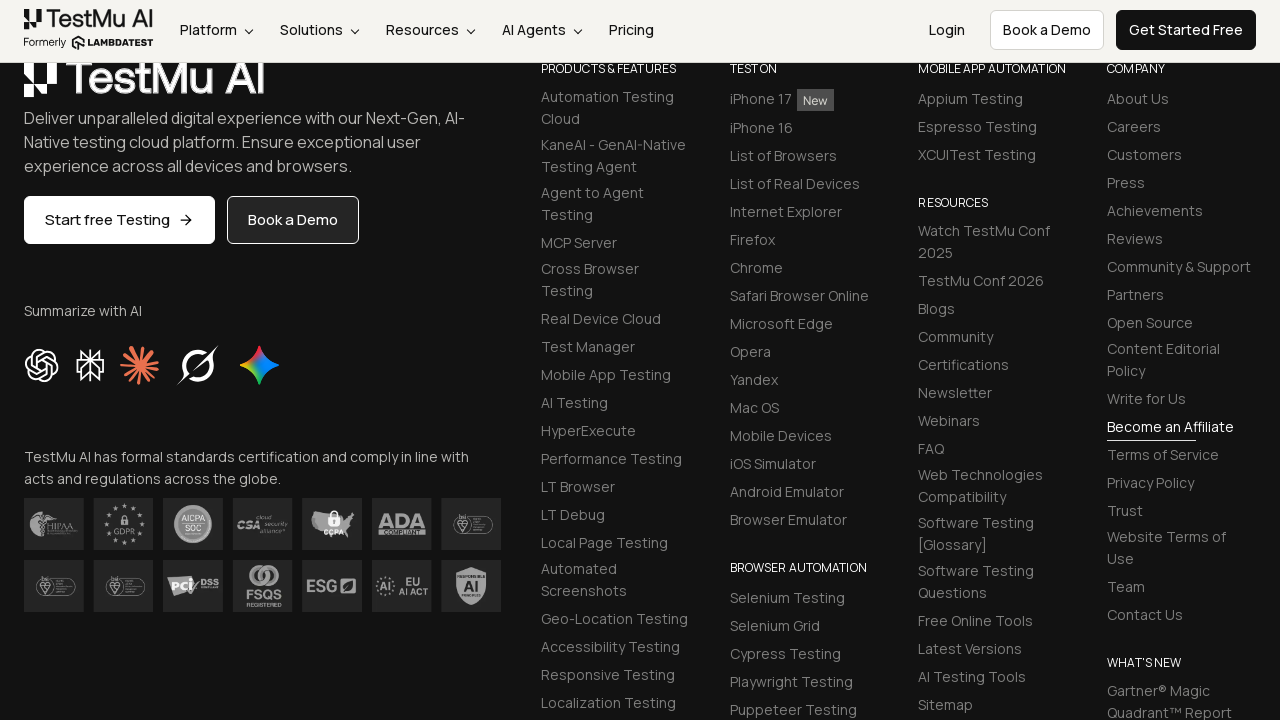

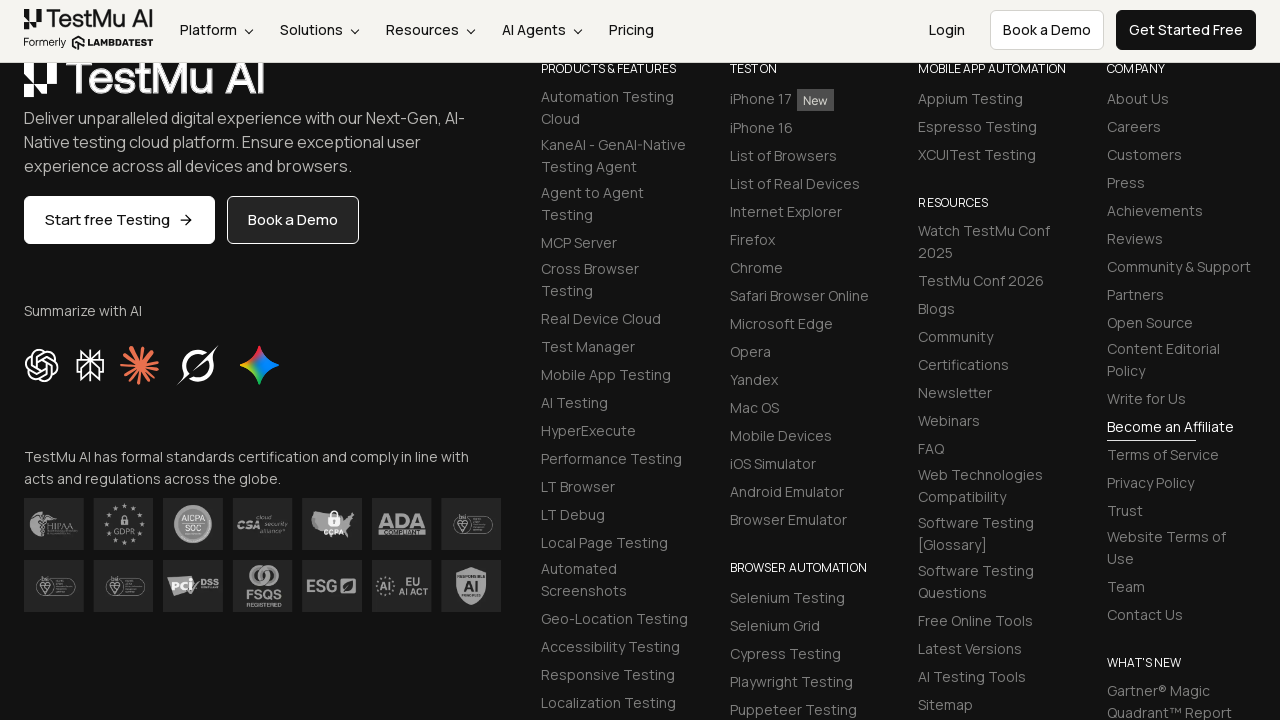